Tests that edits are saved when the input field loses focus (blur event)

Starting URL: https://demo.playwright.dev/todomvc

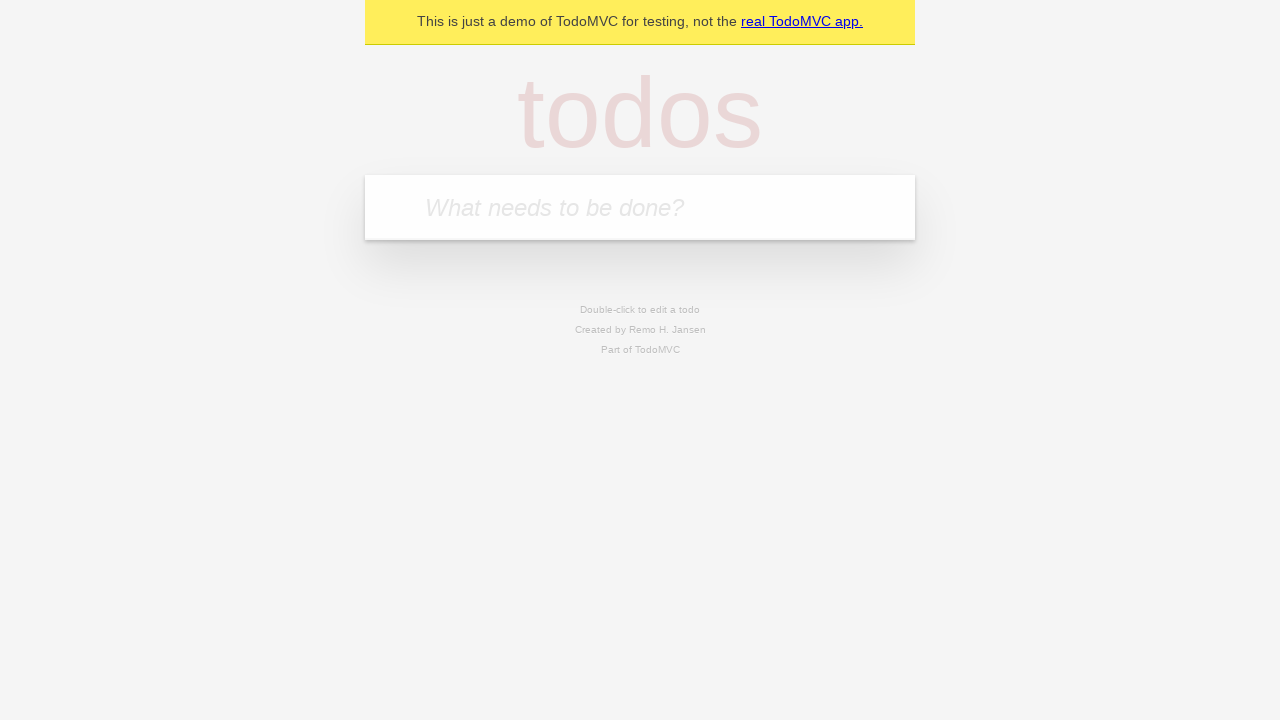

Filled todo input with 'buy some cheese' on internal:attr=[placeholder="What needs to be done?"i]
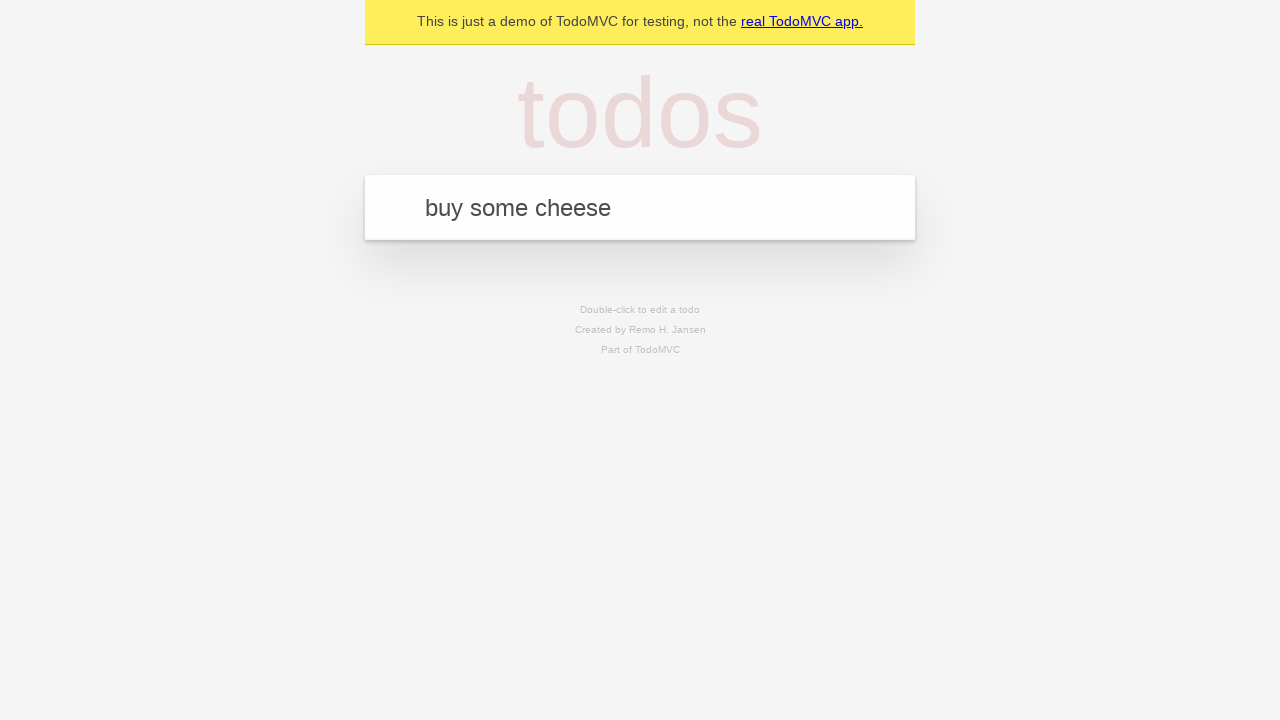

Pressed Enter to create first todo item on internal:attr=[placeholder="What needs to be done?"i]
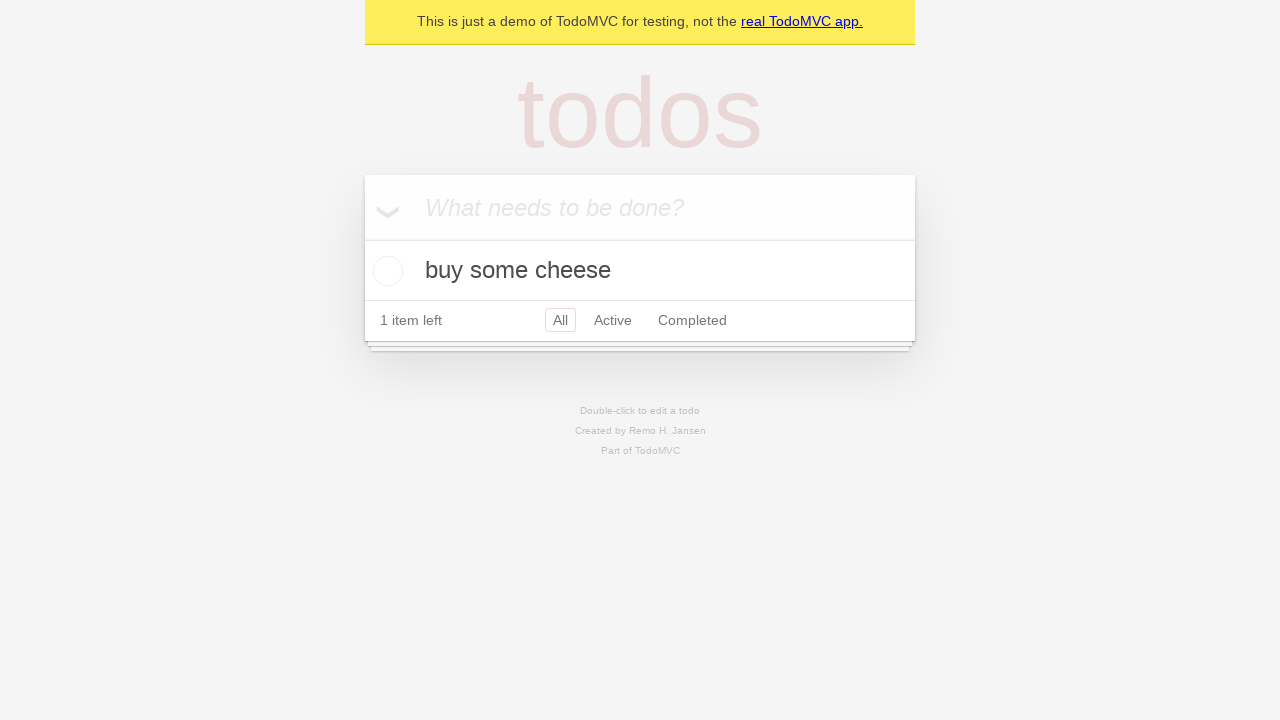

Filled todo input with 'feed the cat' on internal:attr=[placeholder="What needs to be done?"i]
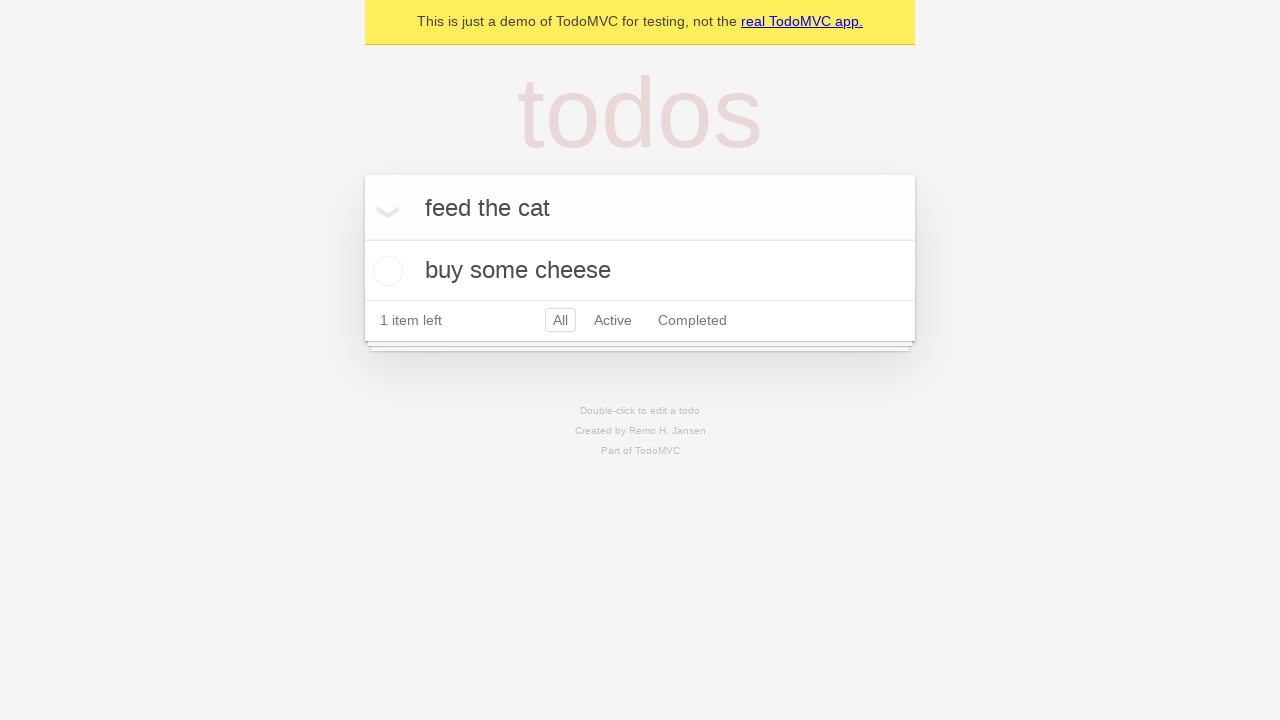

Pressed Enter to create second todo item on internal:attr=[placeholder="What needs to be done?"i]
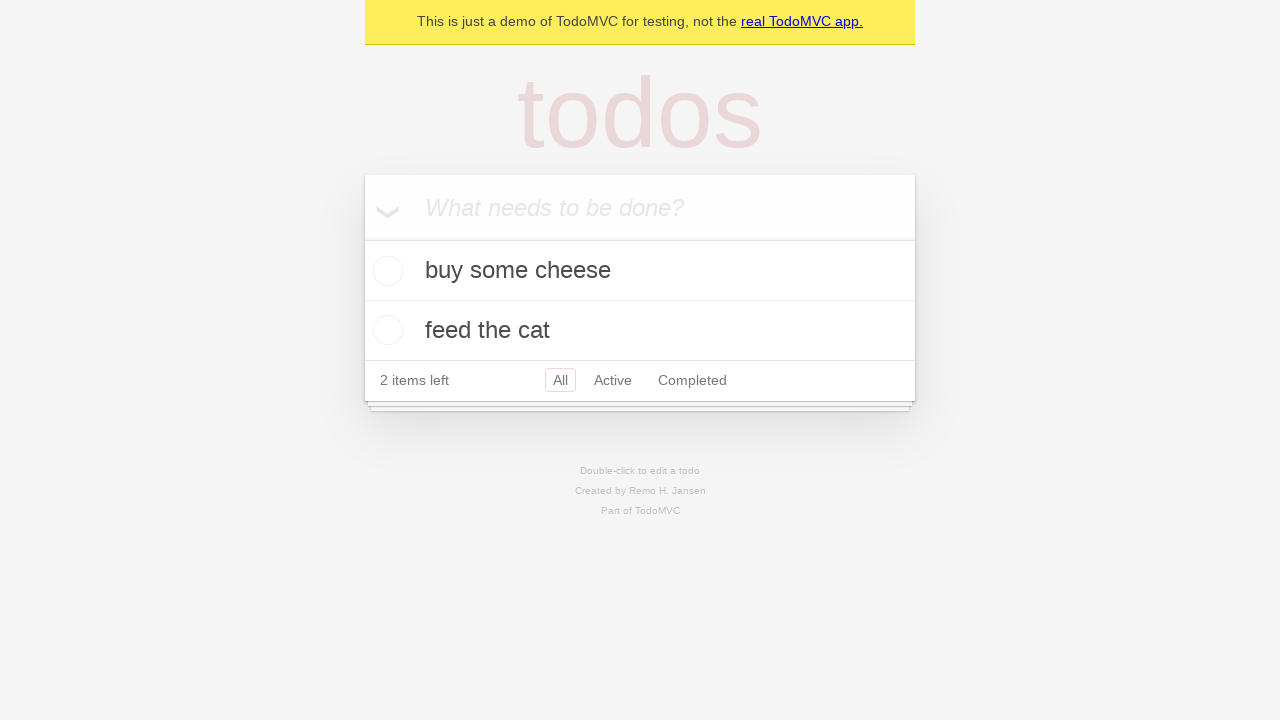

Filled todo input with 'book a doctors appointment' on internal:attr=[placeholder="What needs to be done?"i]
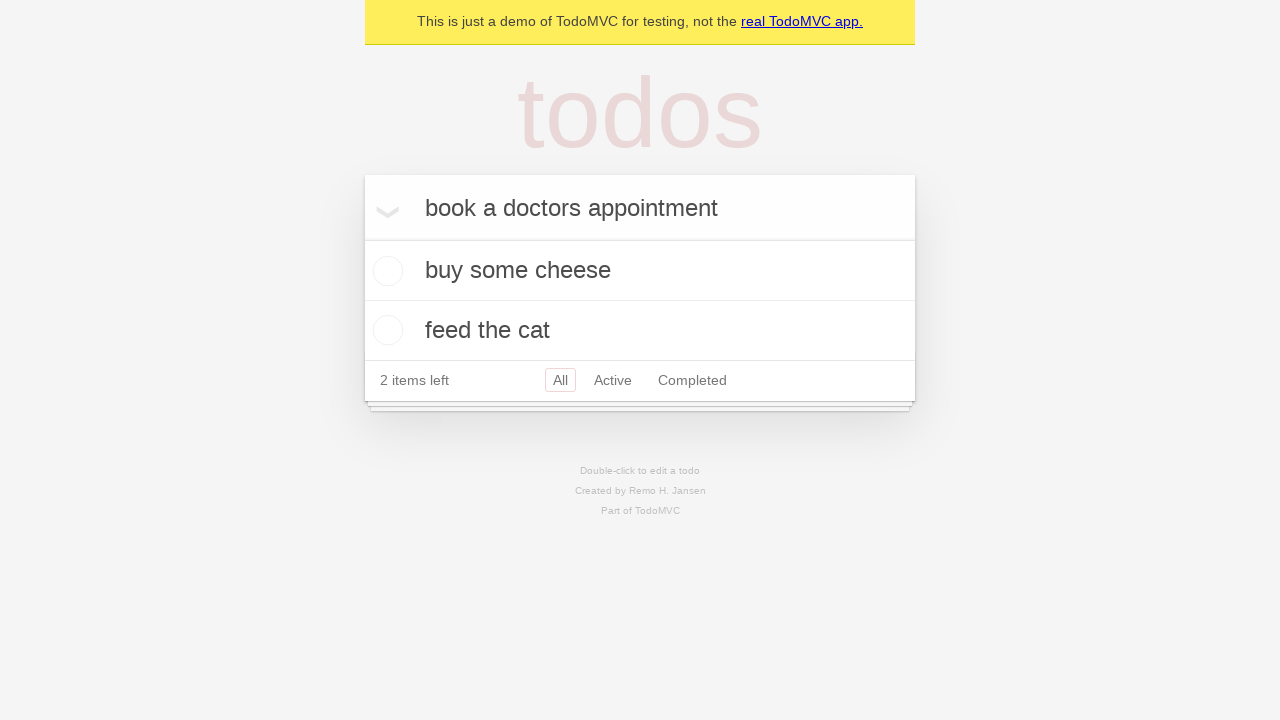

Pressed Enter to create third todo item on internal:attr=[placeholder="What needs to be done?"i]
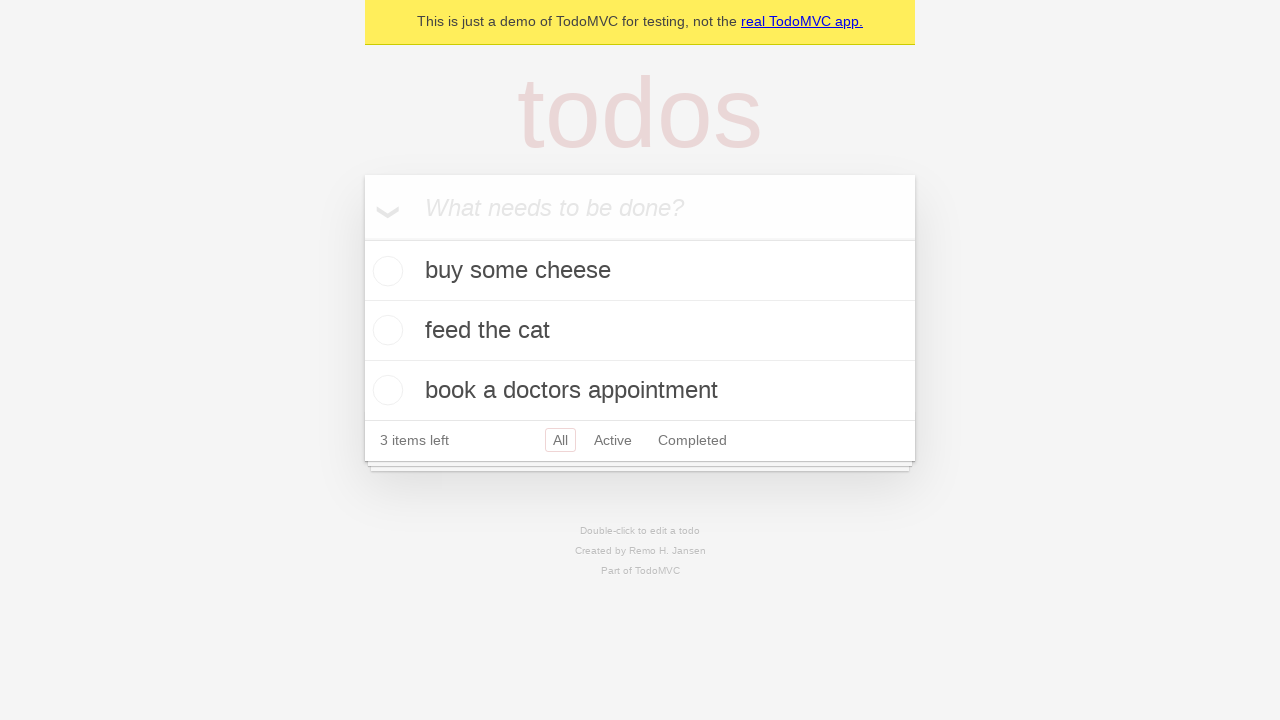

Double-clicked second todo item to enter edit mode at (640, 331) on internal:testid=[data-testid="todo-item"s] >> nth=1
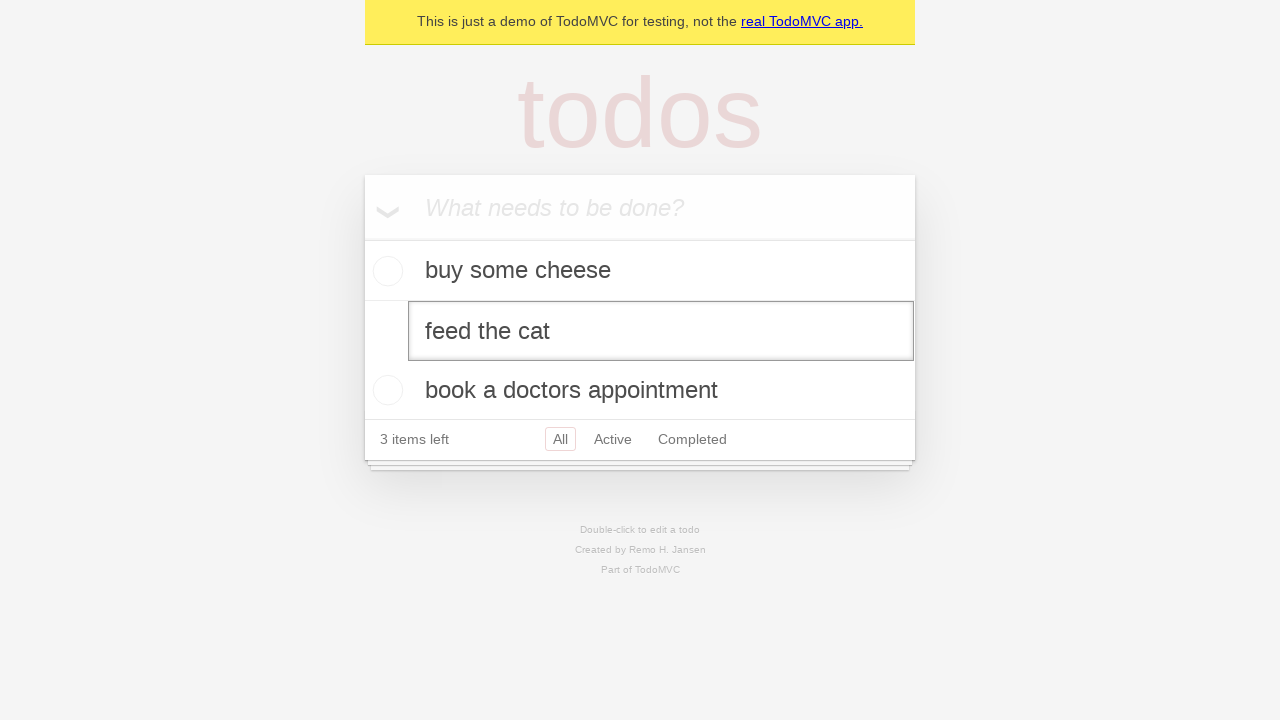

Filled edit textbox with 'buy some sausages' on internal:testid=[data-testid="todo-item"s] >> nth=1 >> internal:role=textbox[nam
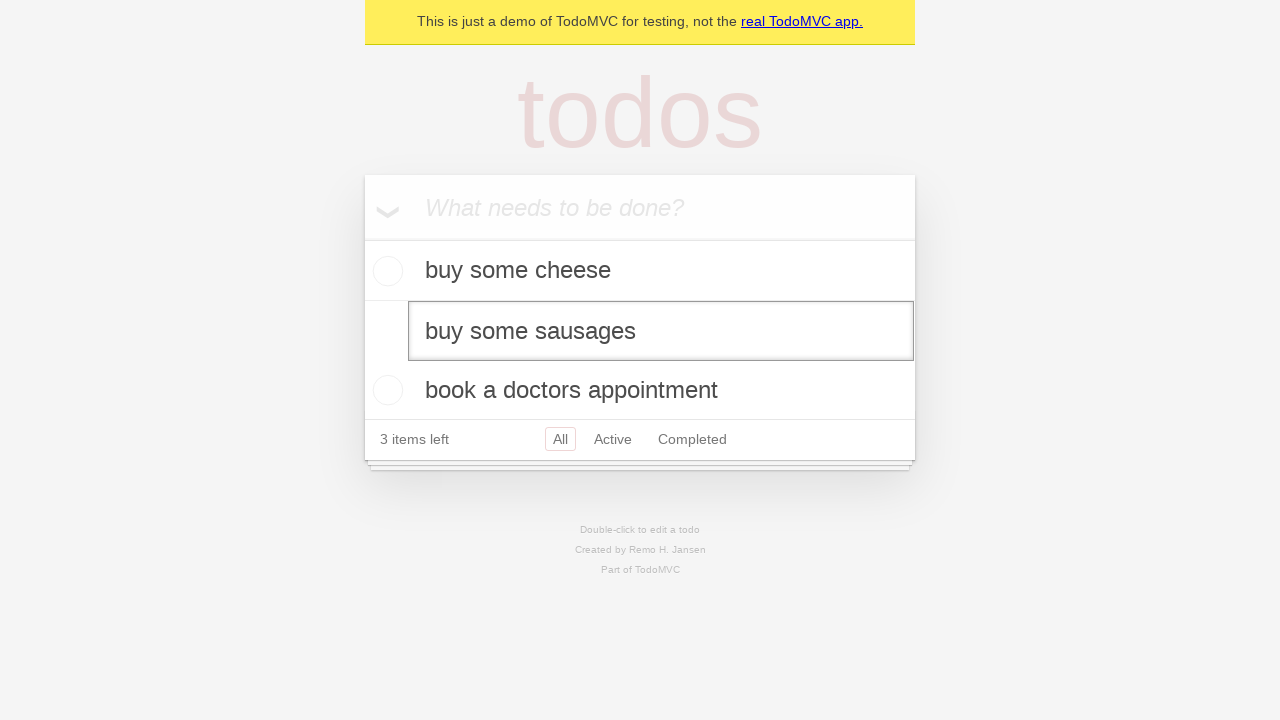

Dispatched blur event to save edited todo item
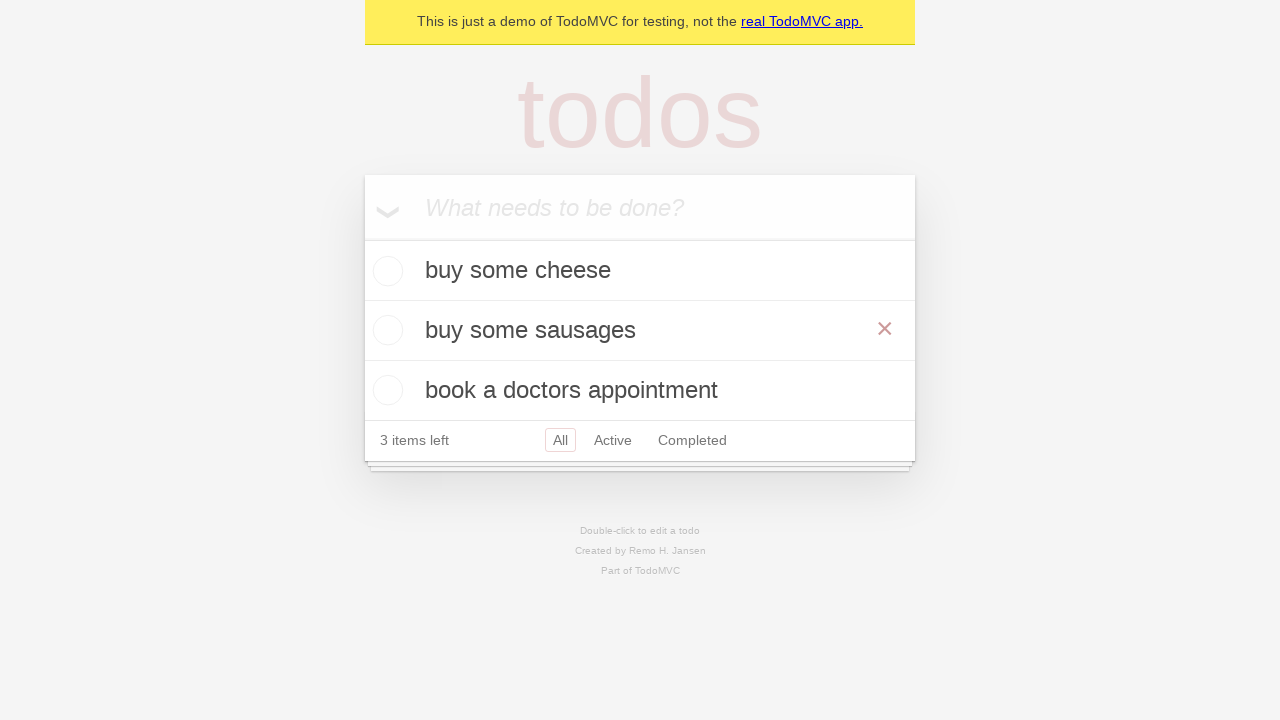

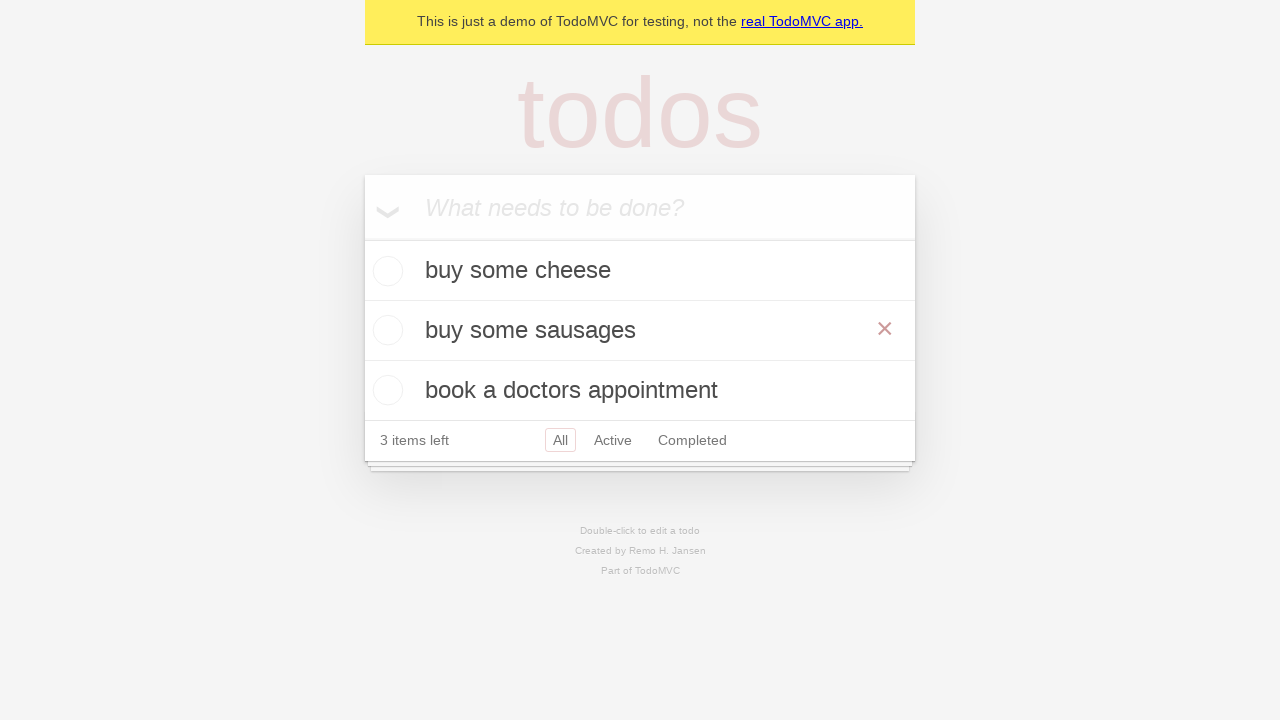